Launches browser and navigates to Nykaa website homepage

Starting URL: https://www.nykaa.com/

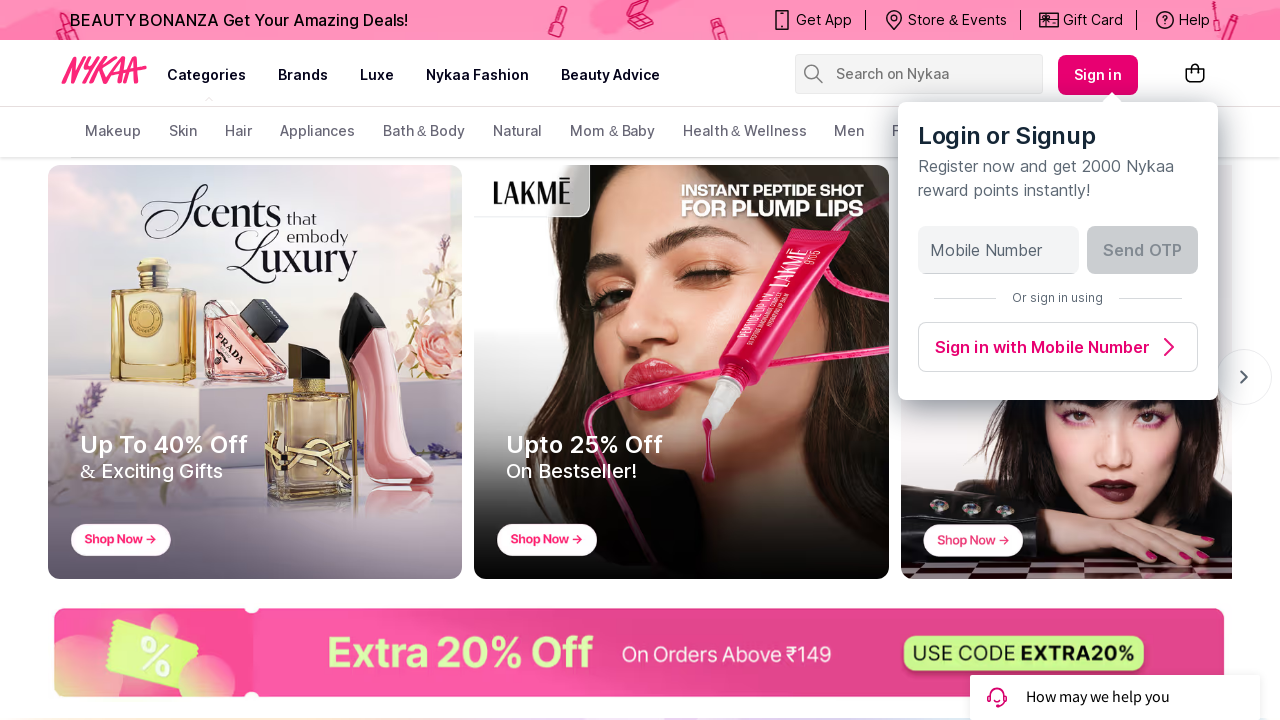

Waited for Nykaa homepage to load (2 seconds)
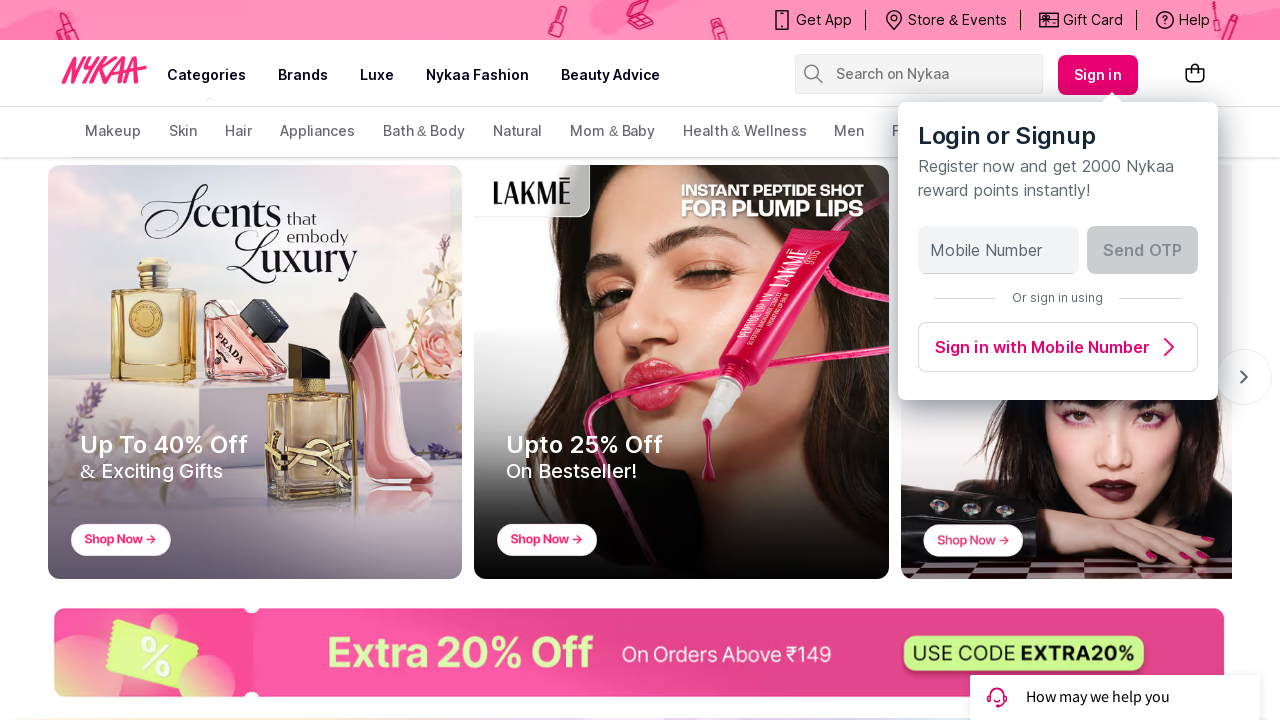

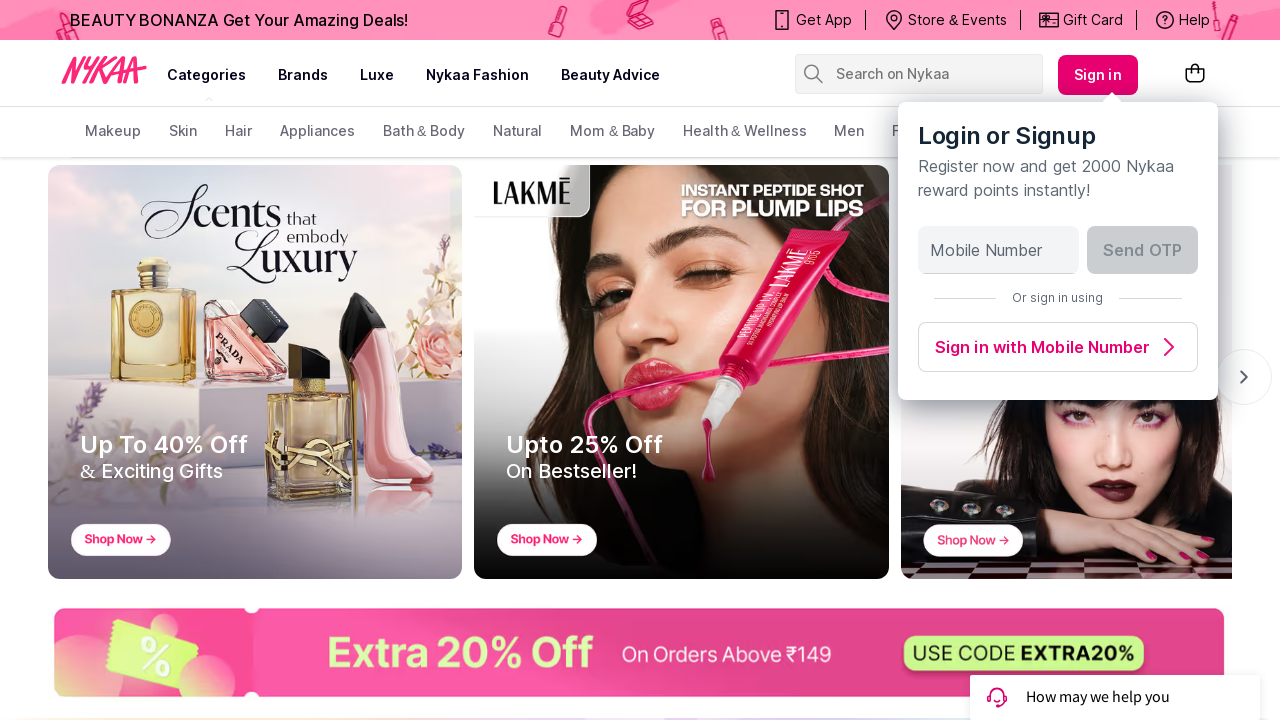